Tests dynamic loading functionality by clicking a start button and verifying "Hello World!" text appears after a medium wait

Starting URL: https://automationfc.github.io/dynamic-loading/

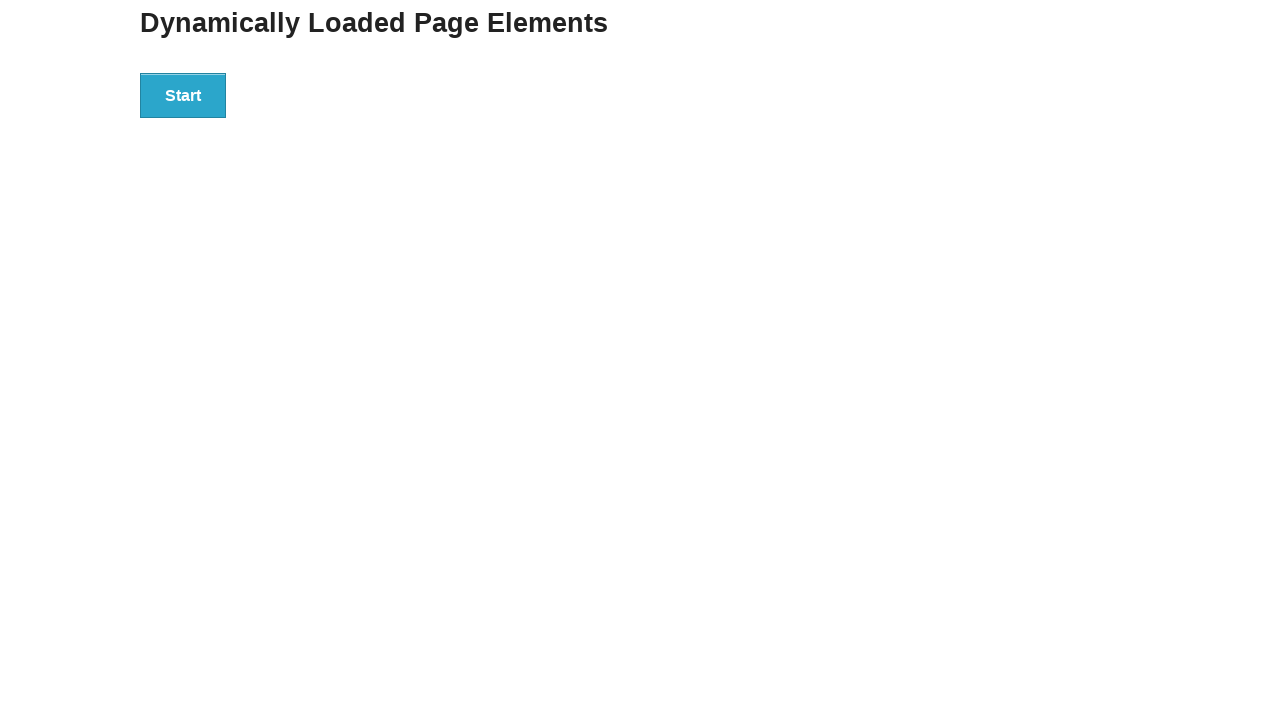

Clicked the start button to trigger dynamic loading at (183, 95) on div#start button
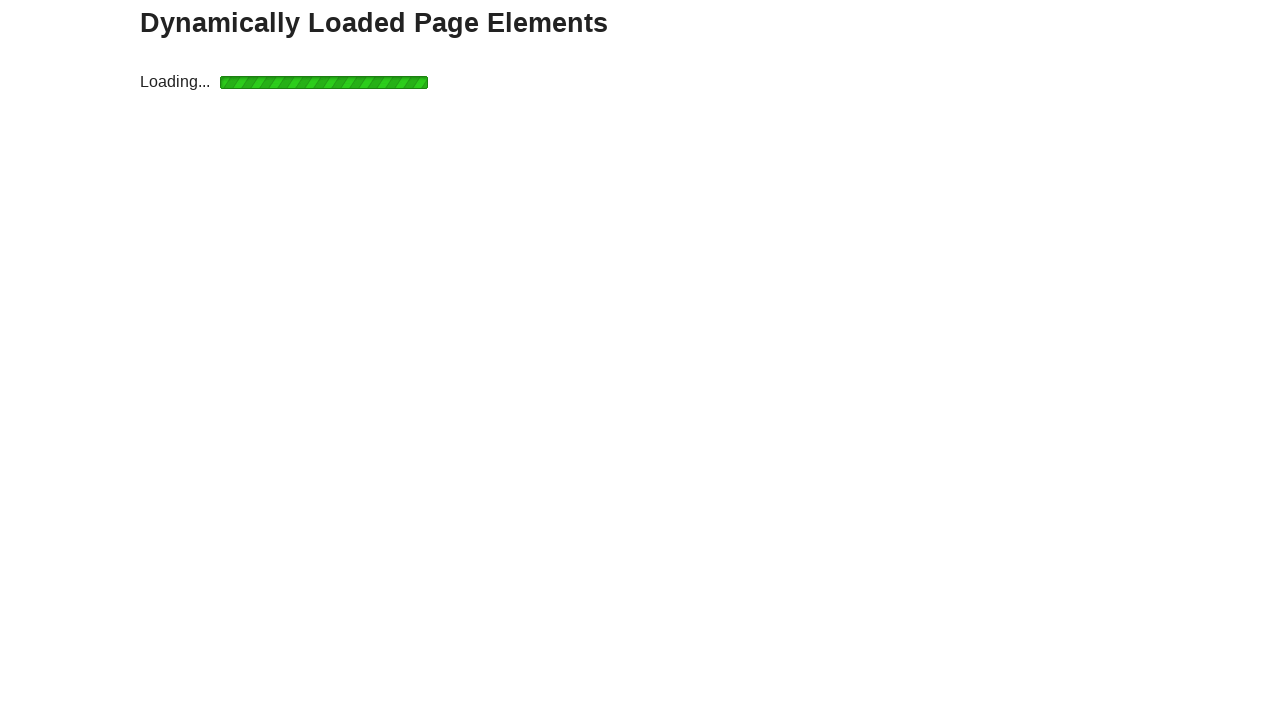

Waited for finish element with h4 to appear
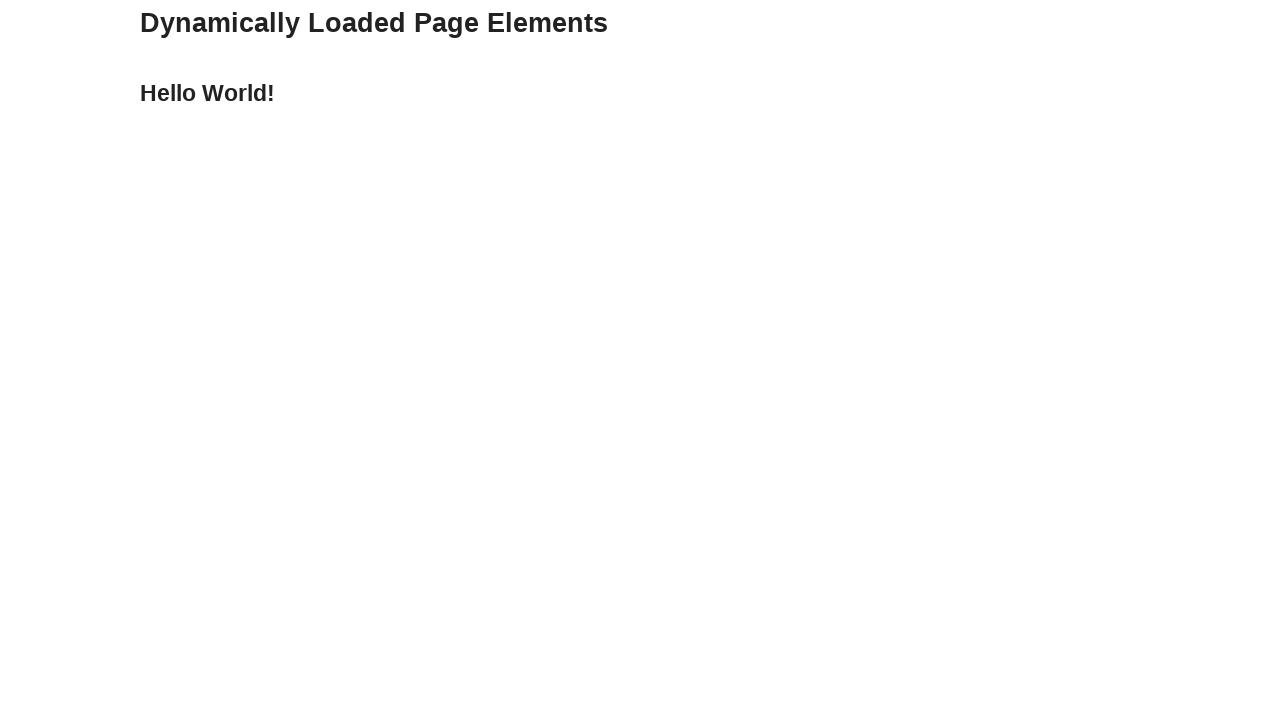

Verified 'Hello World!' text appears after dynamic loading
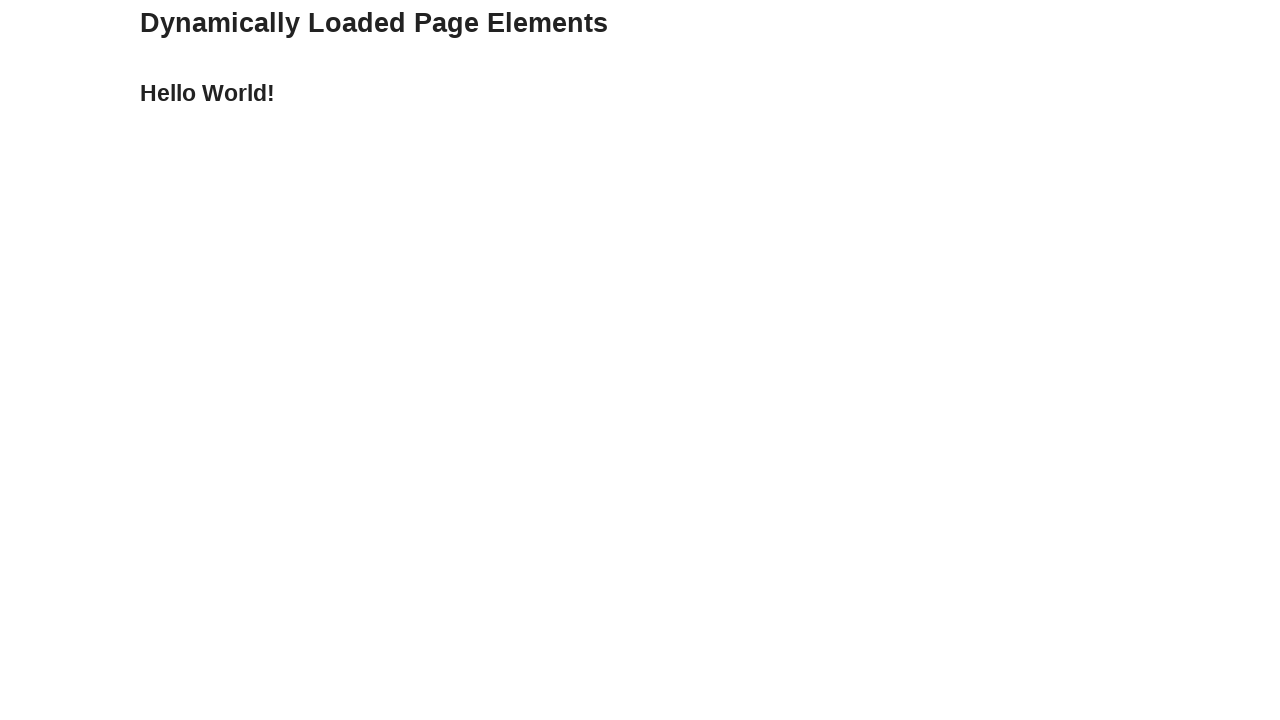

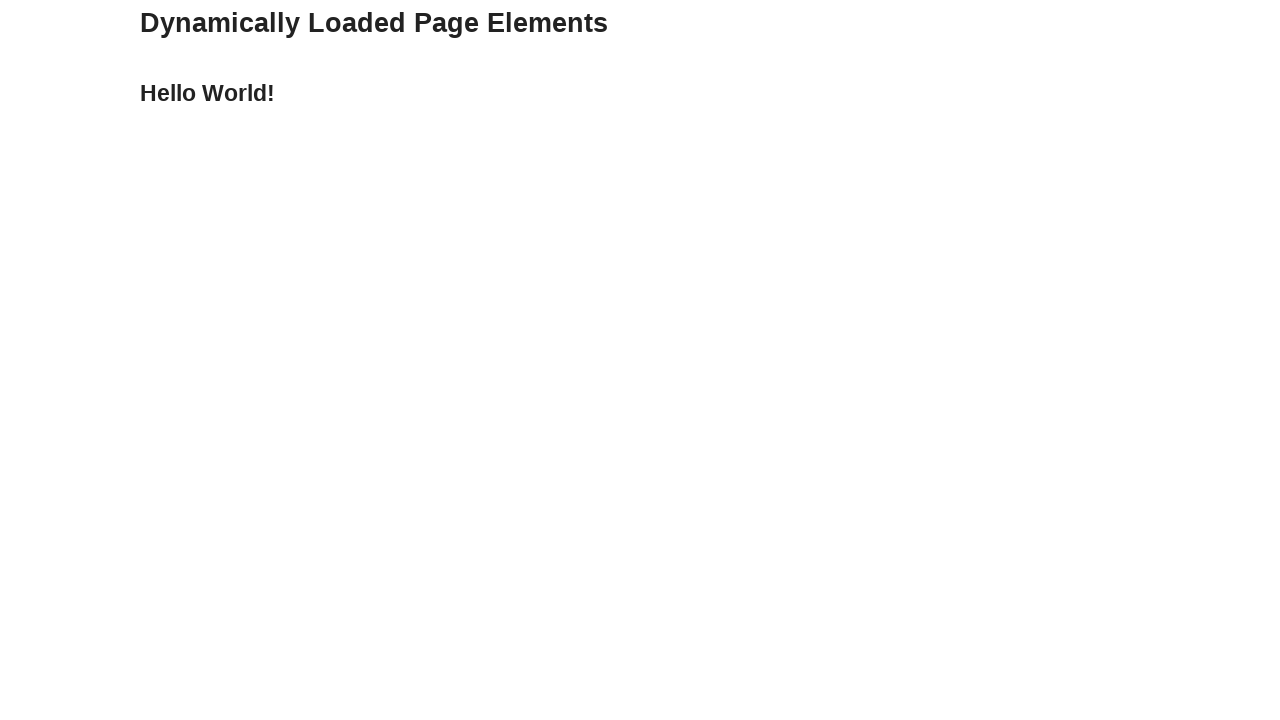